Tests un-marking items as complete by checking and then unchecking a todo

Starting URL: https://demo.playwright.dev/todomvc

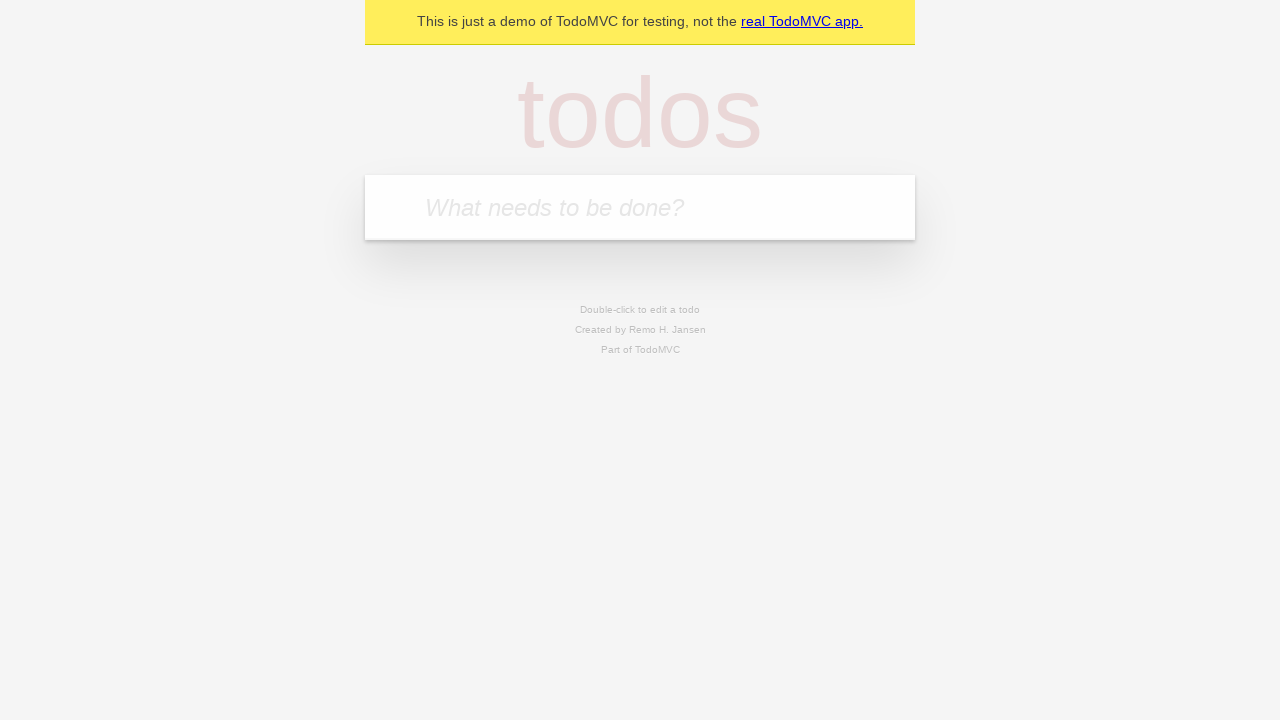

Filled new todo input with 'buy some cheese' on .new-todo
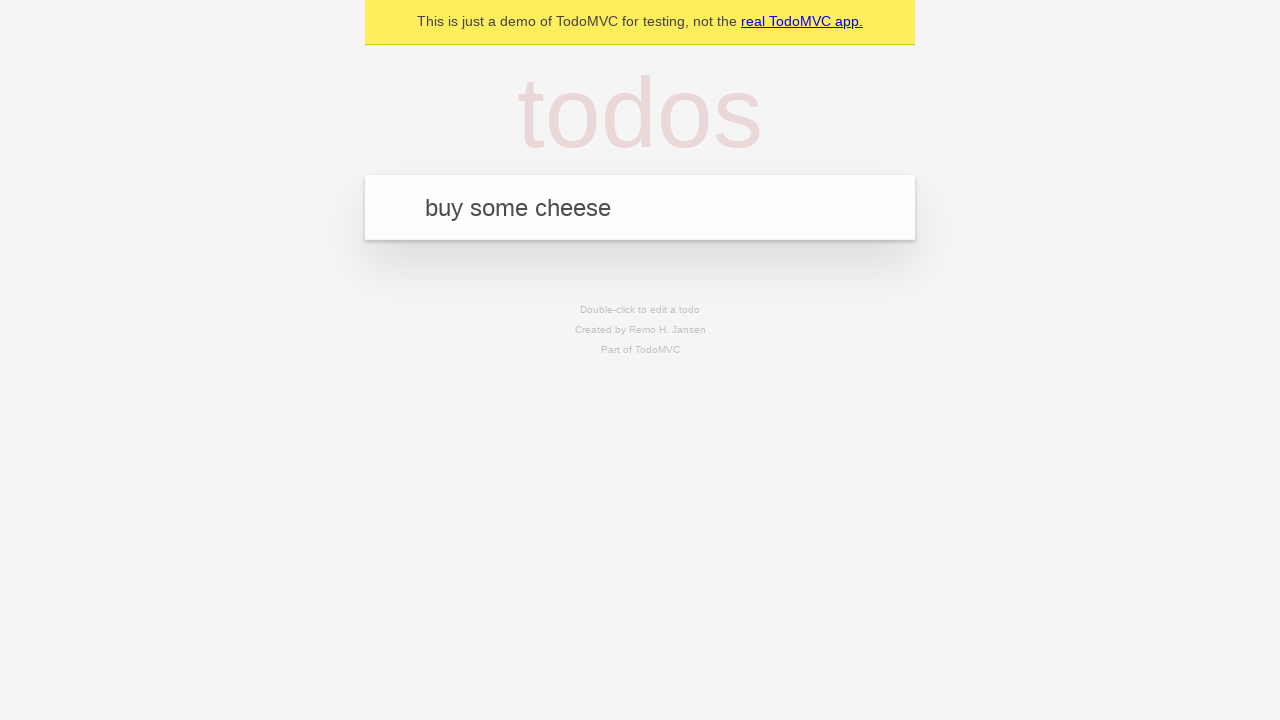

Pressed Enter to create first todo item on .new-todo
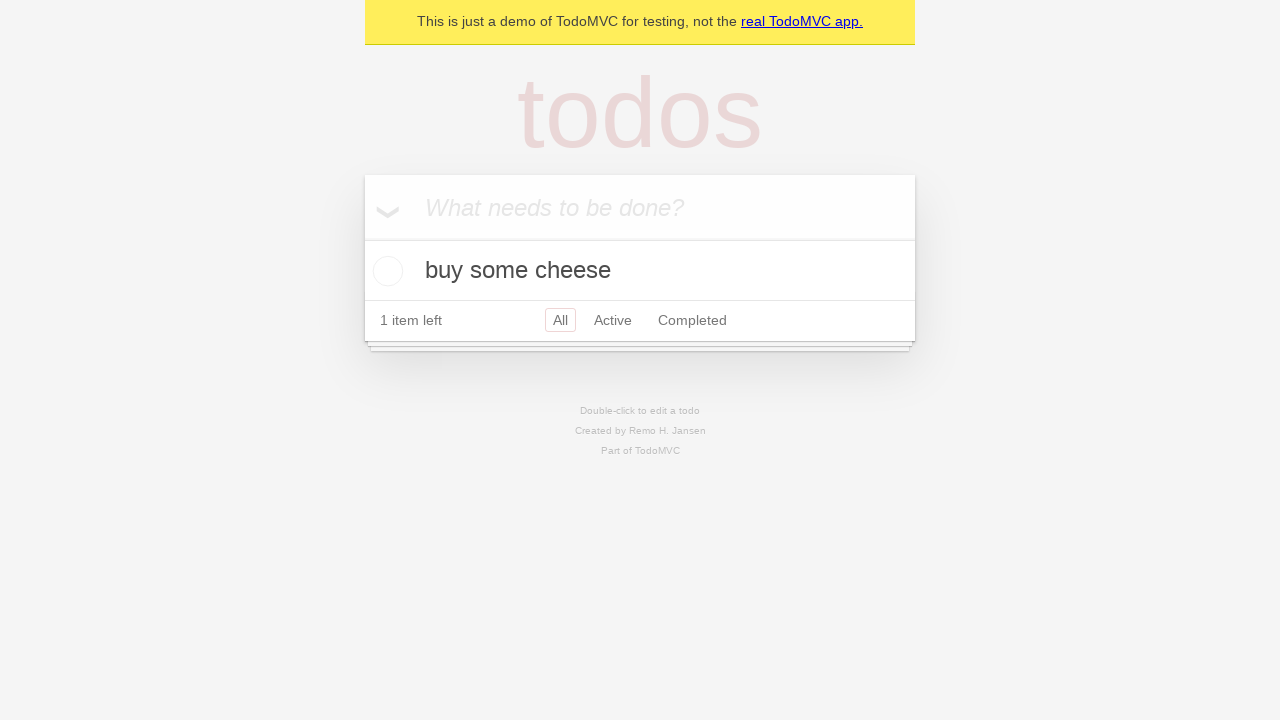

Filled new todo input with 'feed the cat' on .new-todo
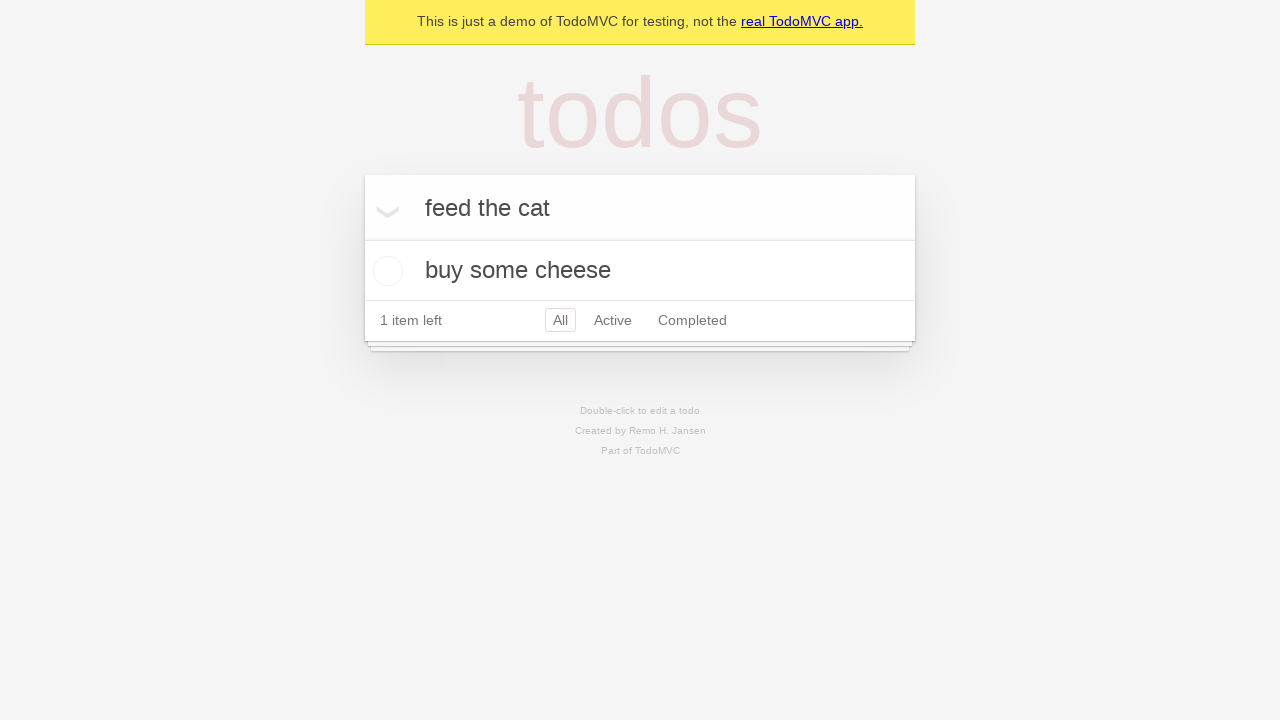

Pressed Enter to create second todo item on .new-todo
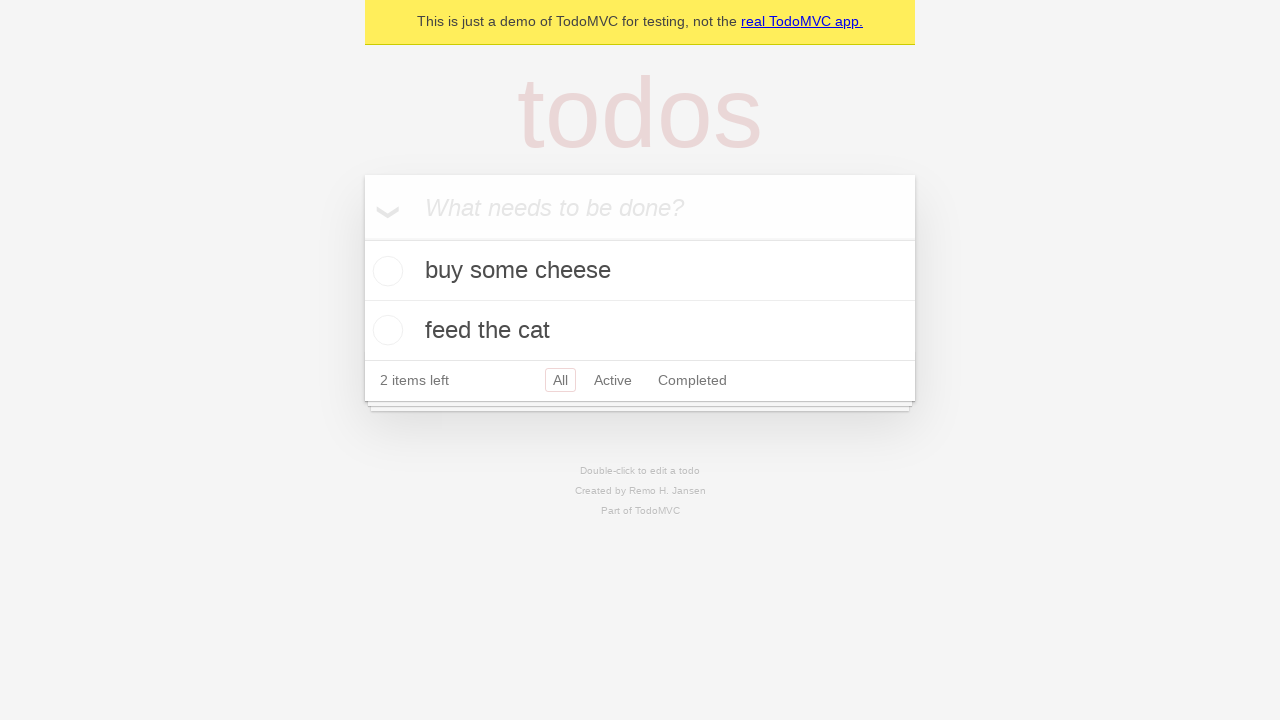

Waited for second todo item to be created
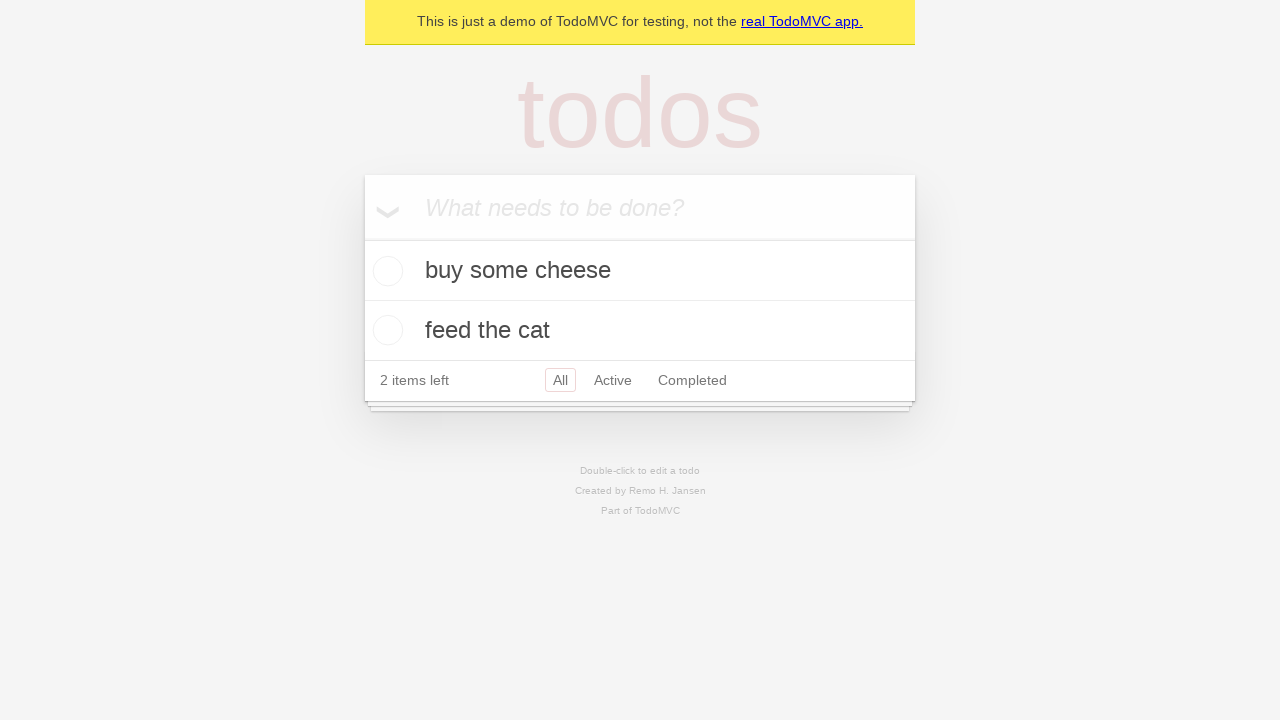

Located first todo item
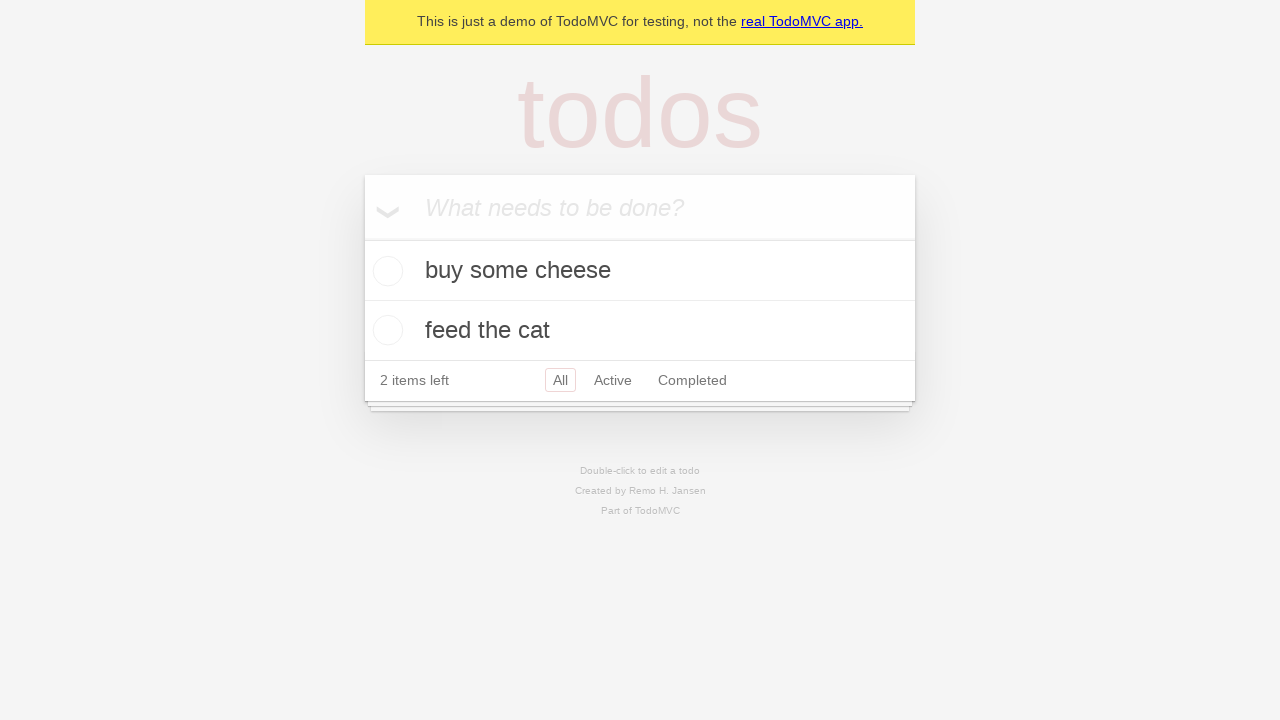

Checked first todo item to mark it as complete at (385, 271) on .todo-list li >> nth=0 >> .toggle
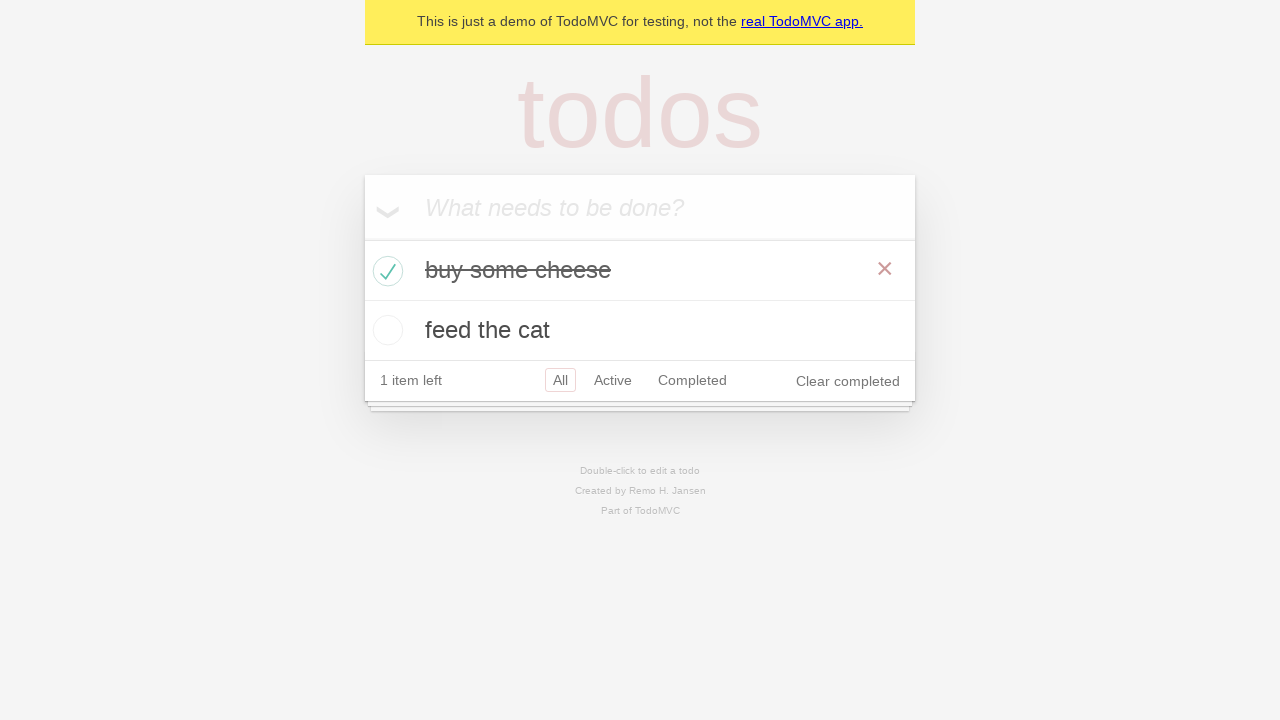

Unchecked first todo item to mark it as incomplete at (385, 271) on .todo-list li >> nth=0 >> .toggle
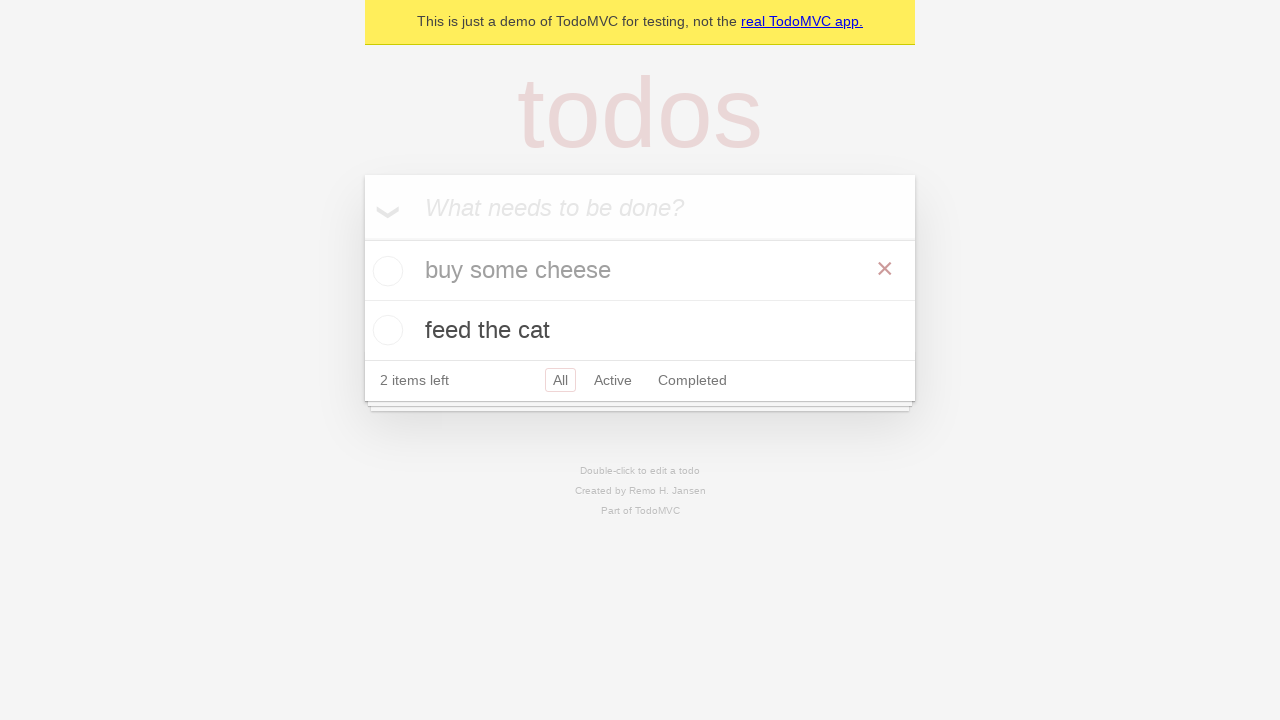

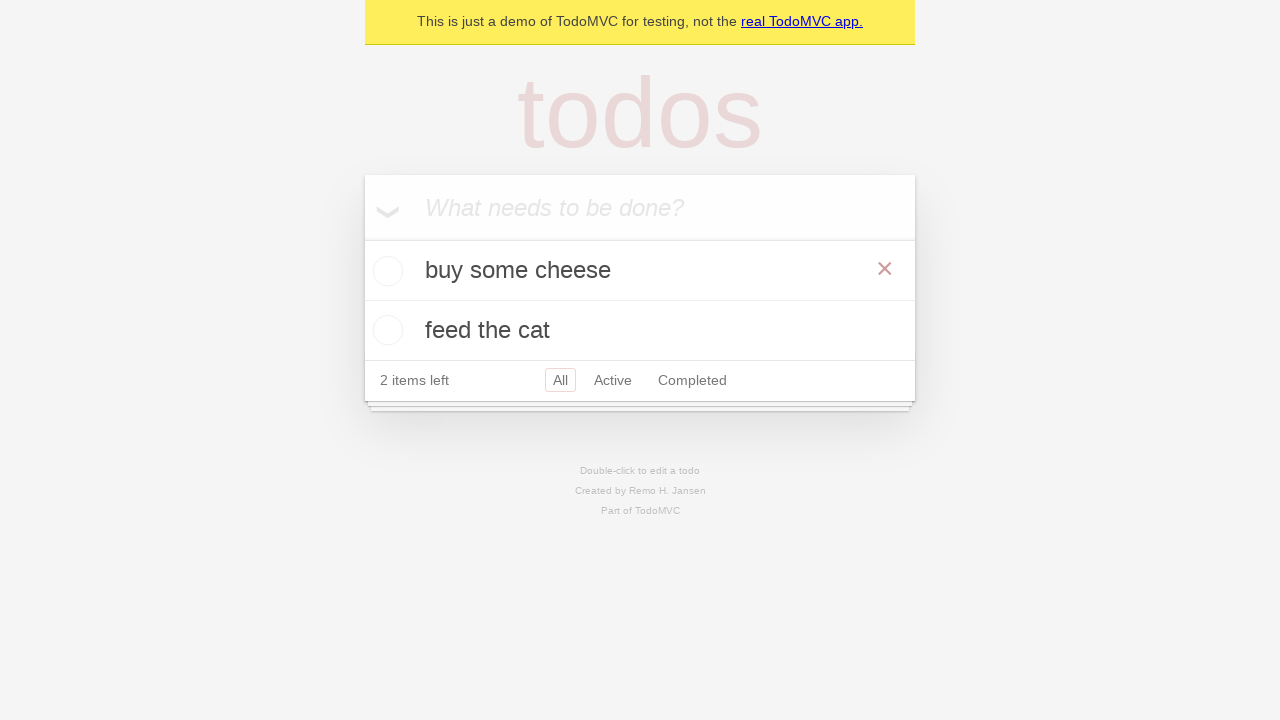